Tests that new items are appended to the bottom of the list by creating 3 todos and verifying they display in order

Starting URL: https://demo.playwright.dev/todomvc

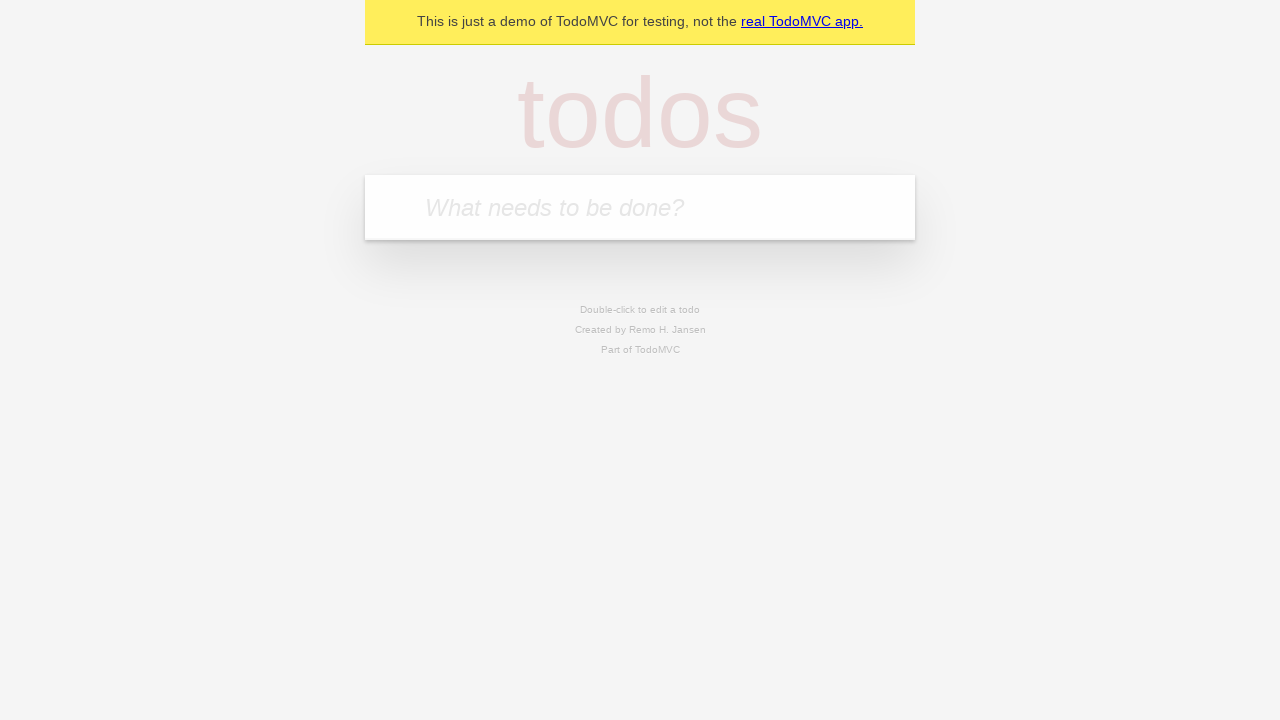

Filled todo input with 'buy some cheese' on internal:attr=[placeholder="What needs to be done?"i]
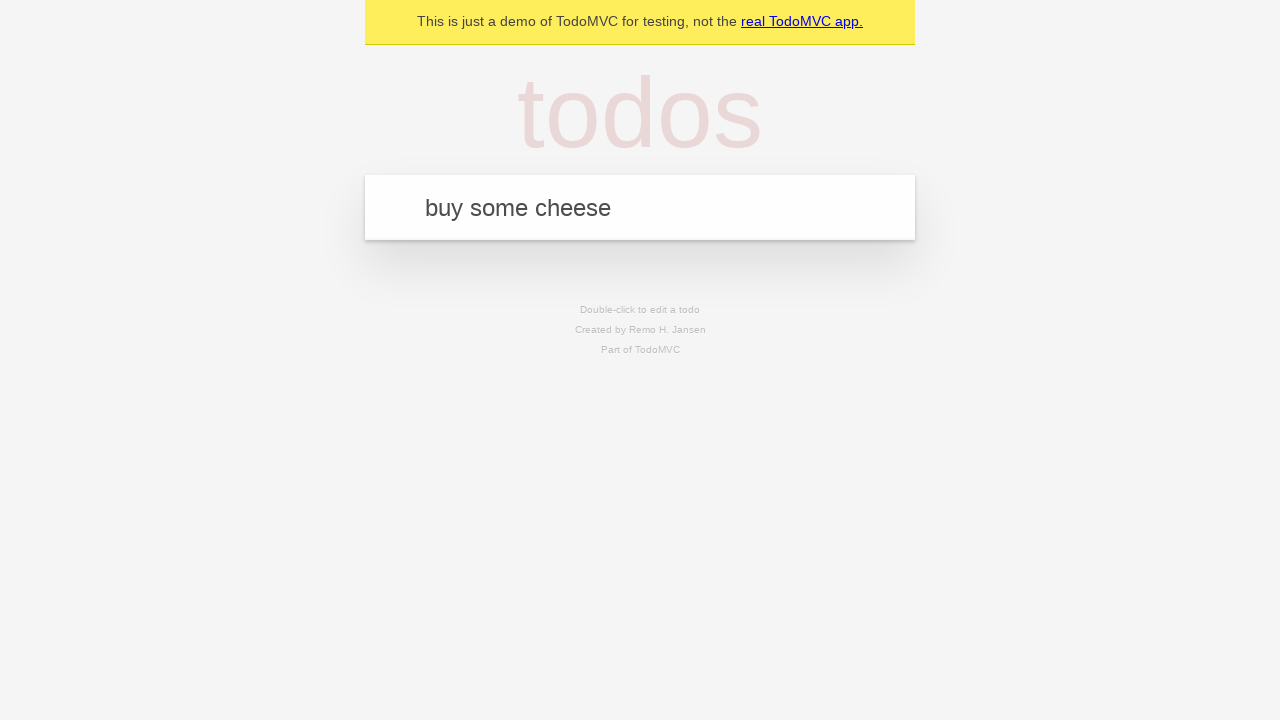

Pressed Enter to create todo 'buy some cheese' on internal:attr=[placeholder="What needs to be done?"i]
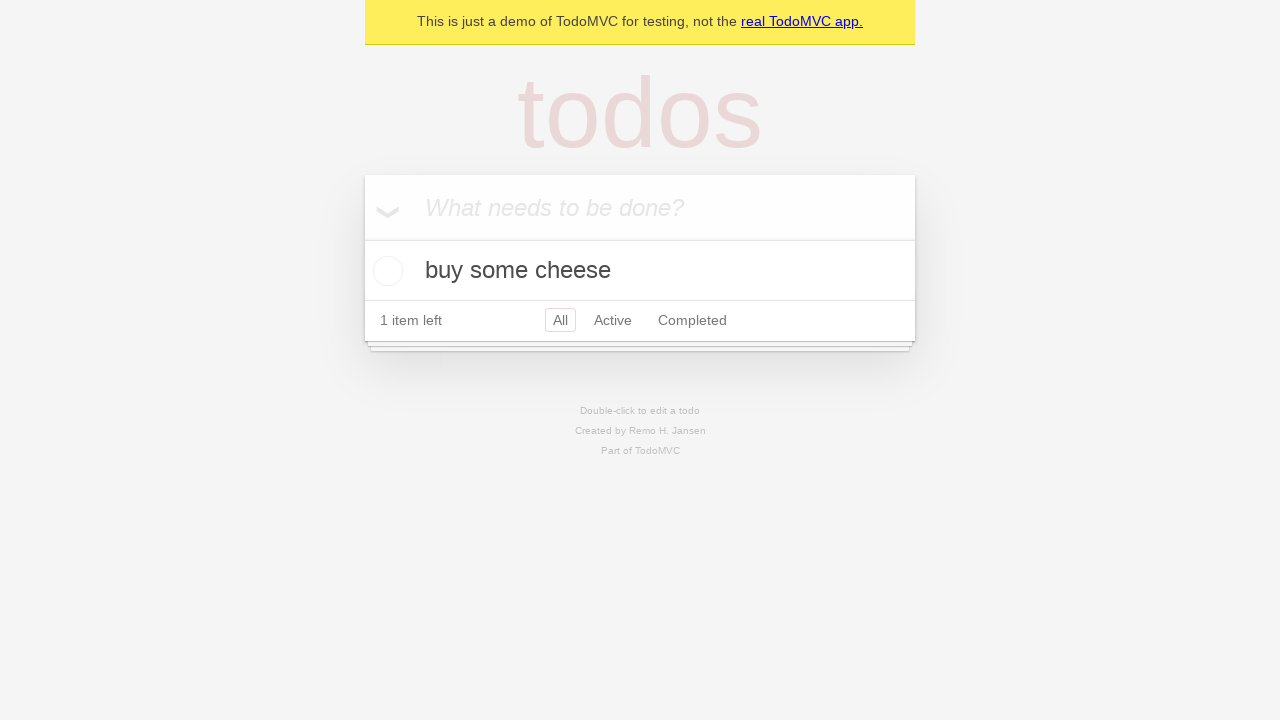

Filled todo input with 'feed the cat' on internal:attr=[placeholder="What needs to be done?"i]
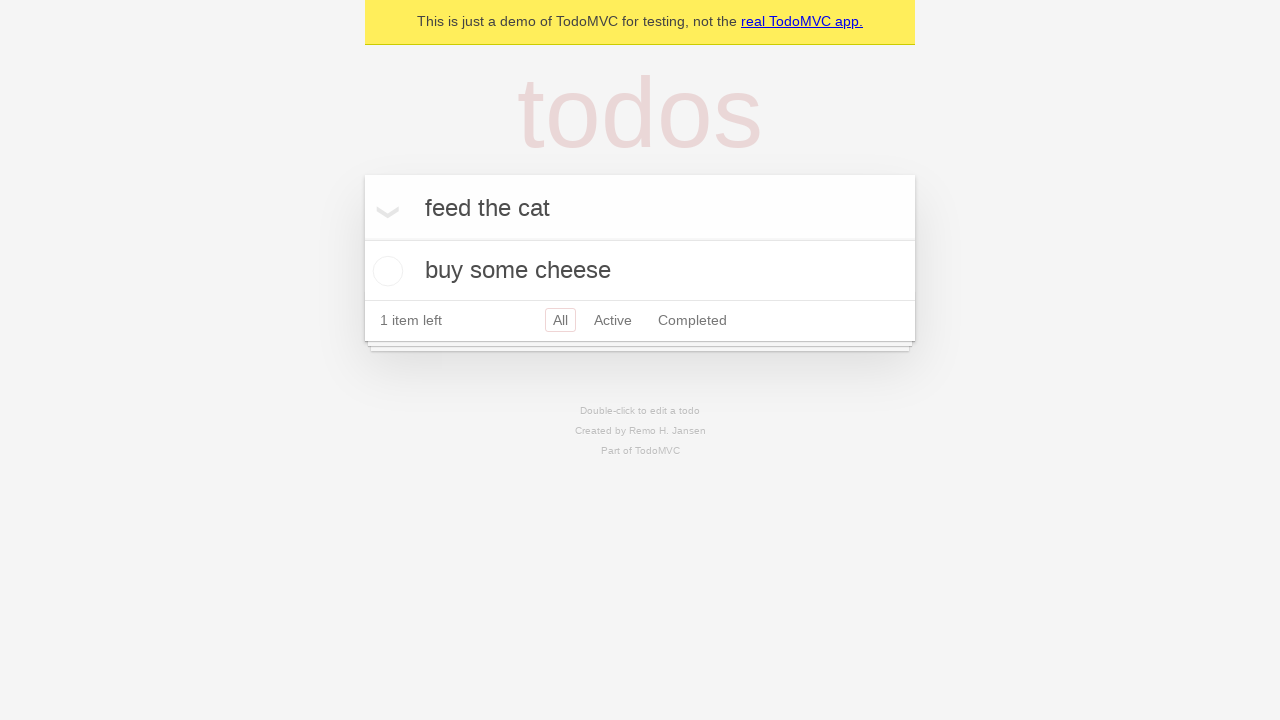

Pressed Enter to create todo 'feed the cat' on internal:attr=[placeholder="What needs to be done?"i]
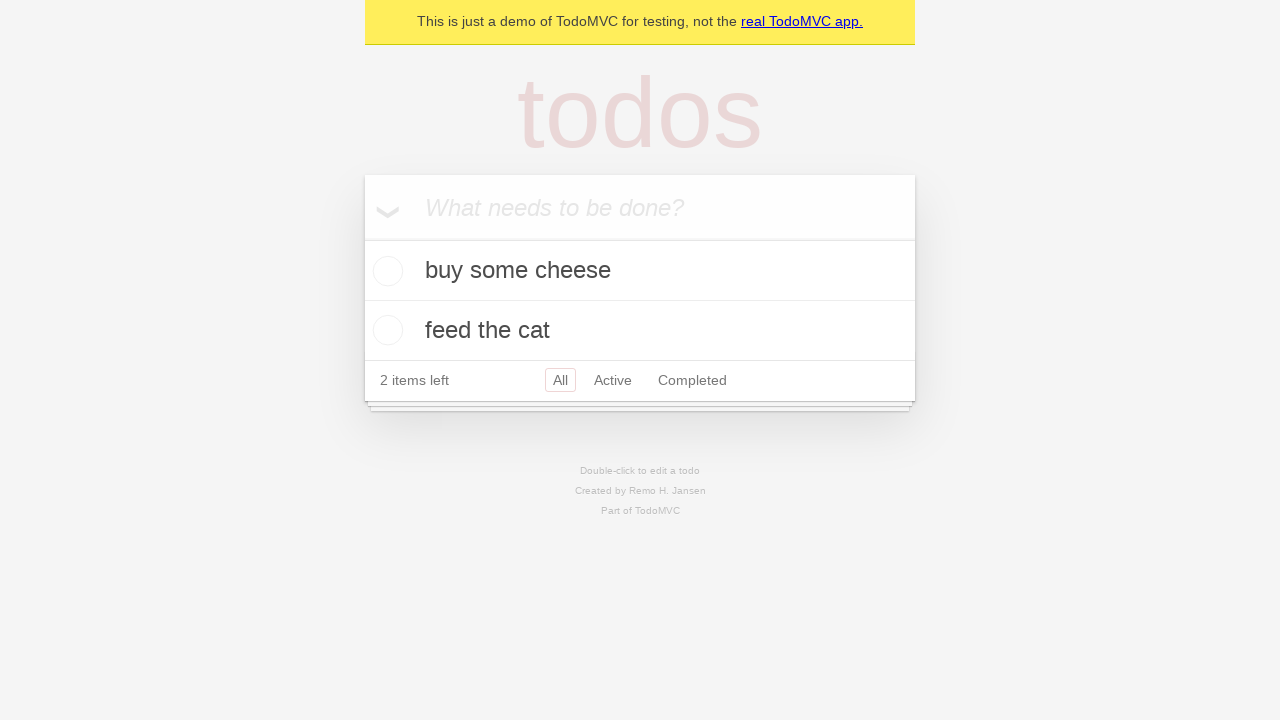

Filled todo input with 'book a doctors appointment' on internal:attr=[placeholder="What needs to be done?"i]
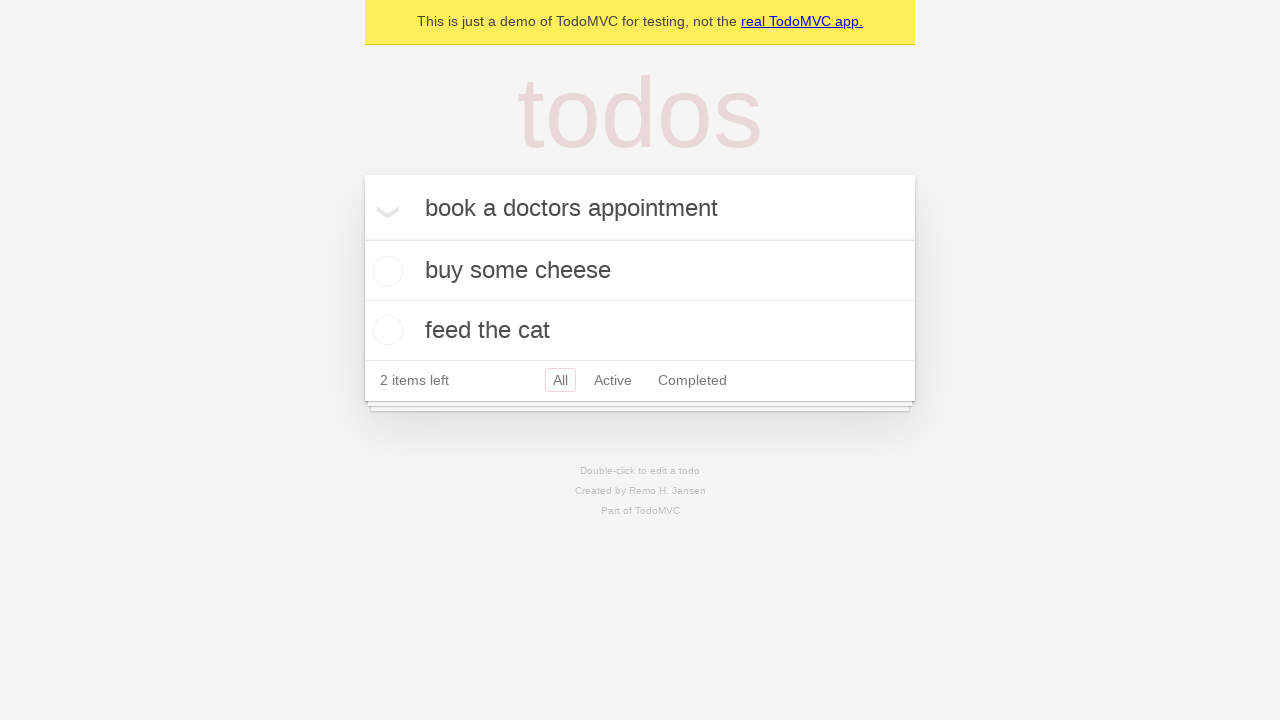

Pressed Enter to create todo 'book a doctors appointment' on internal:attr=[placeholder="What needs to be done?"i]
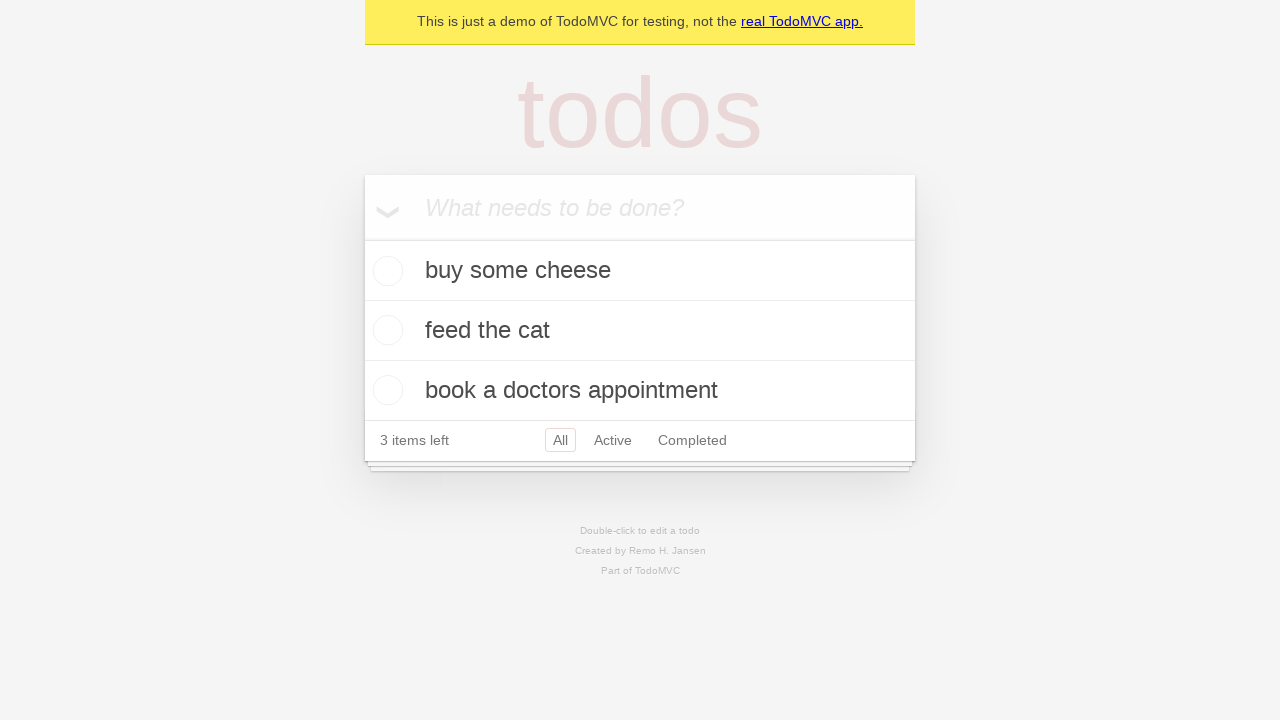

Waited for todo counter to appear, confirming all 3 todos are loaded
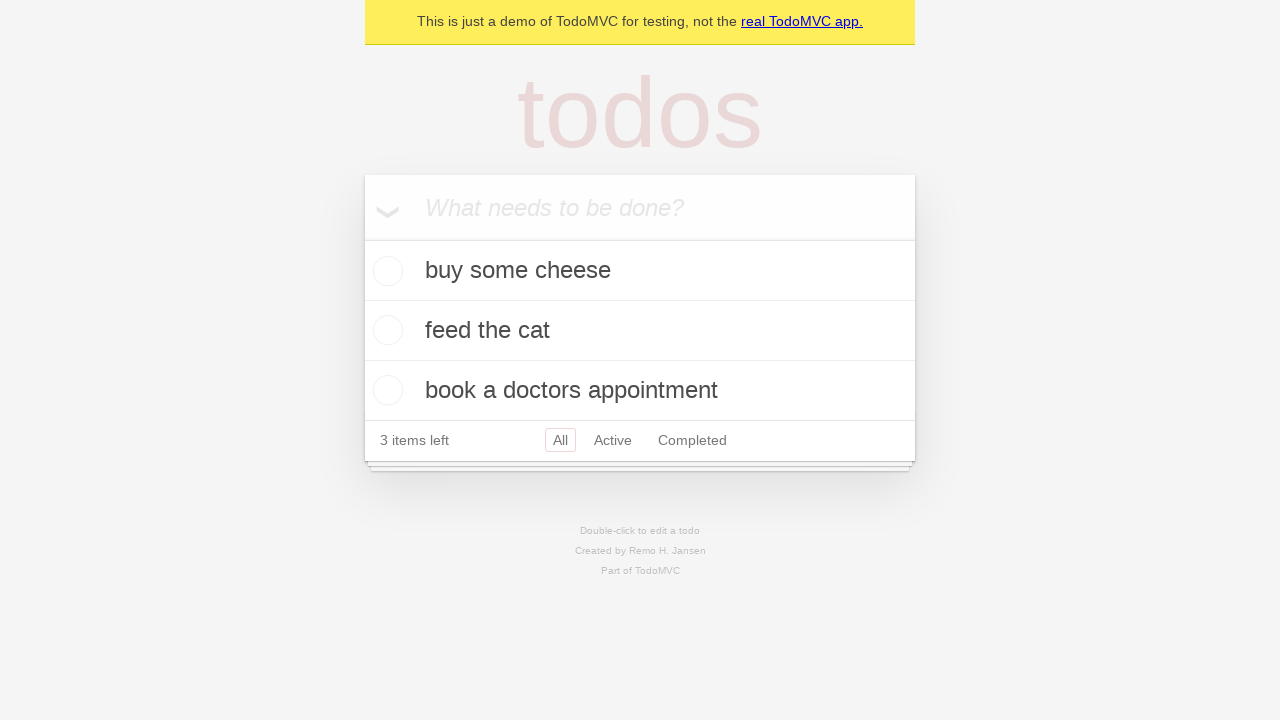

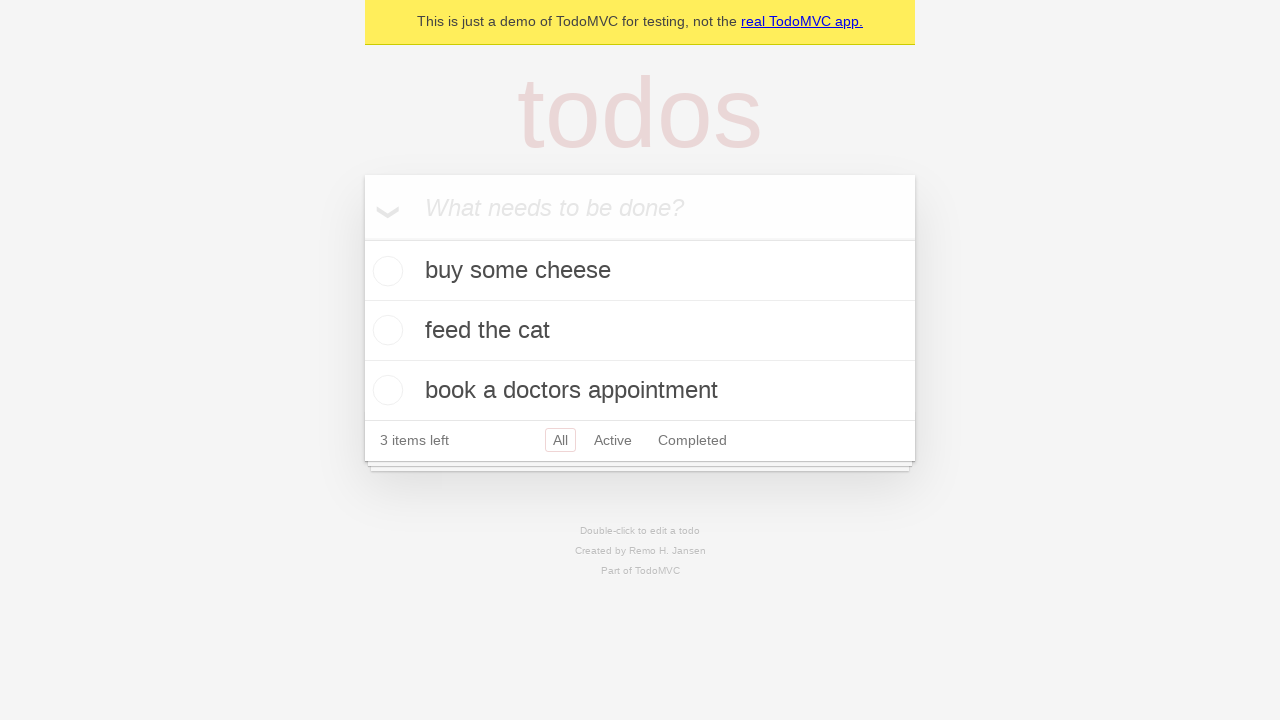